Tests iframe interaction by switching to a frame and filling a text input field

Starting URL: https://demo.automationtesting.in/Frames.html

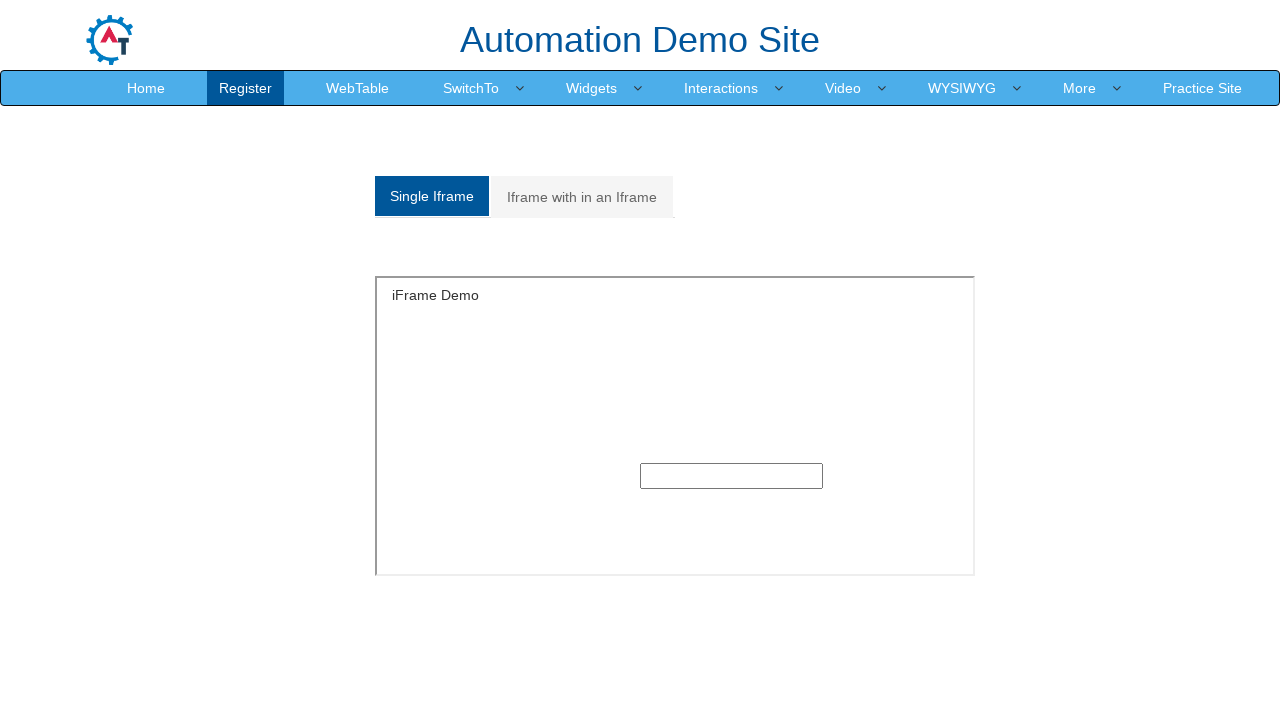

Switched to iframe with name 'SingleFrame'
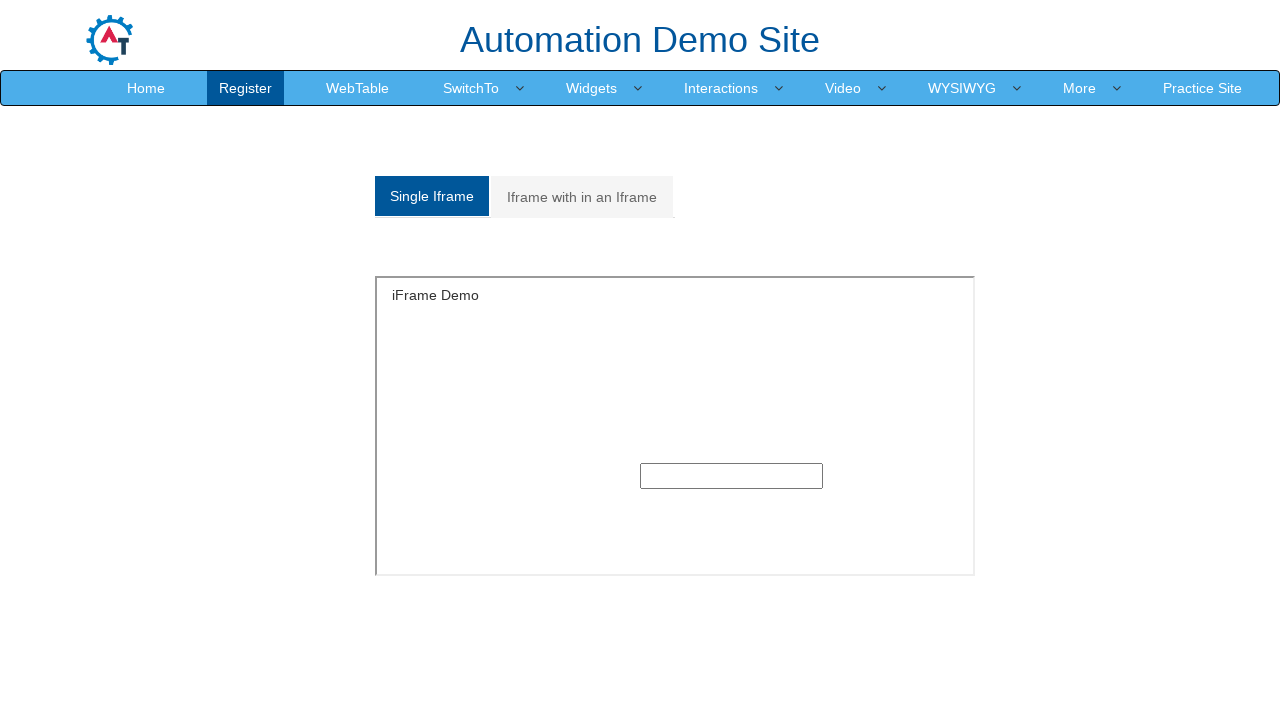

Filled text input field in iframe with 'iFrame test by automation' on //html/body/section/div/div/div/input
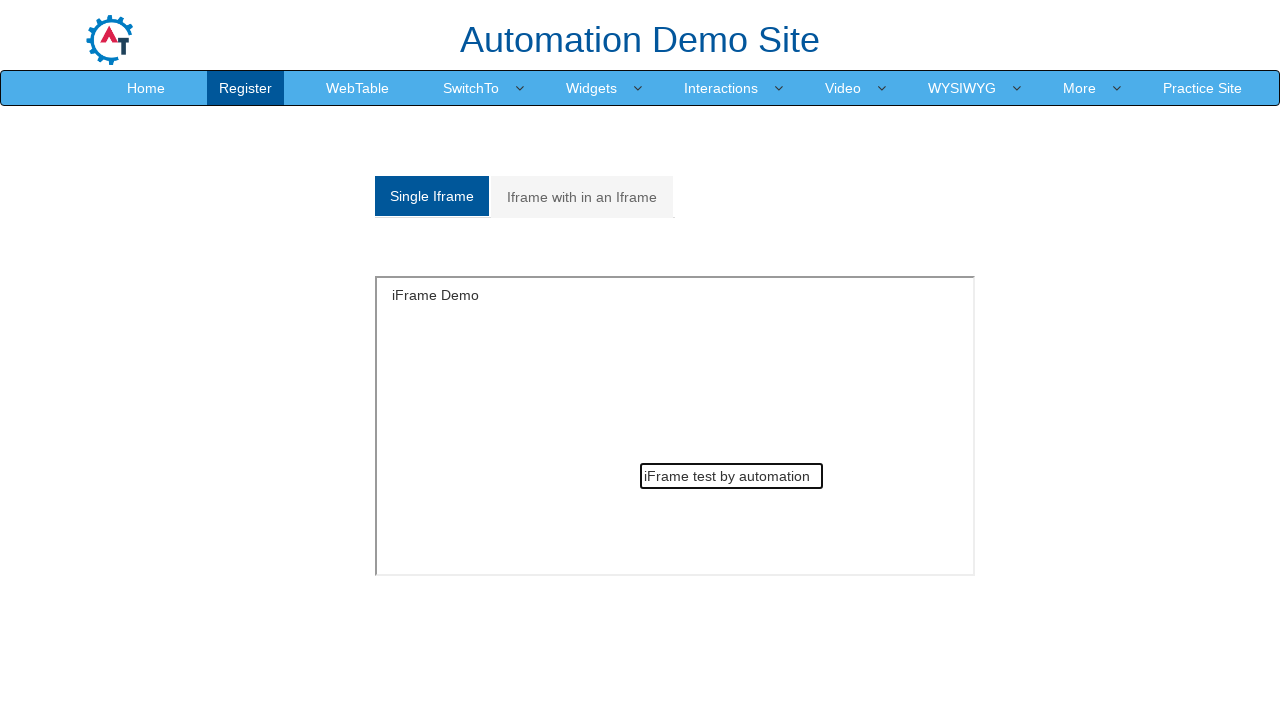

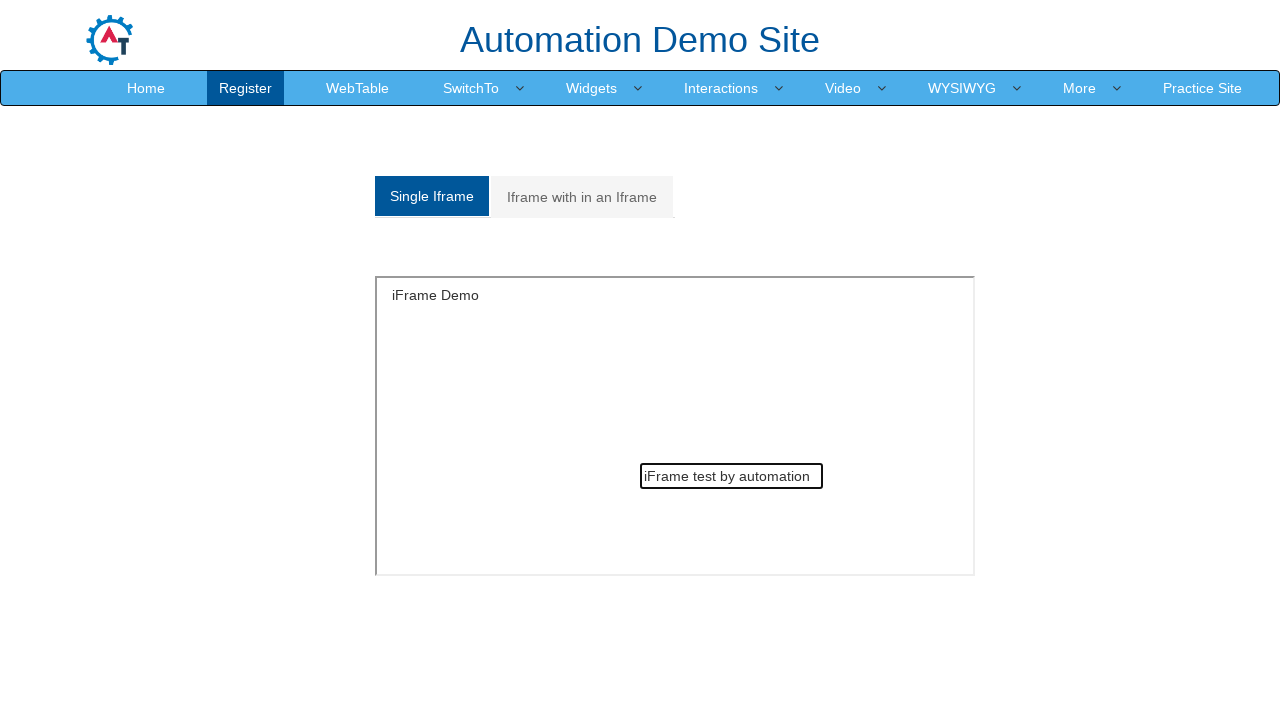